Tests login with incorrect username to verify error handling

Starting URL: https://demoblaze.com/

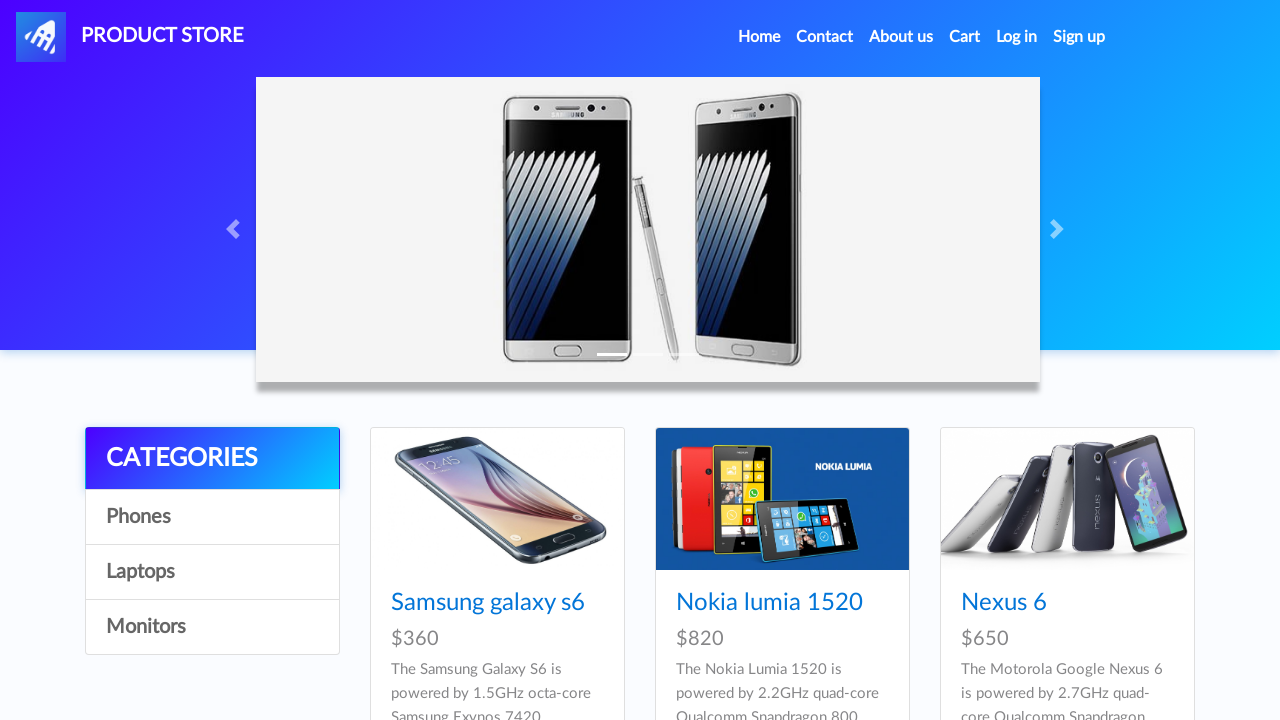

Clicked Log in button to open login modal at (1017, 37) on #login2
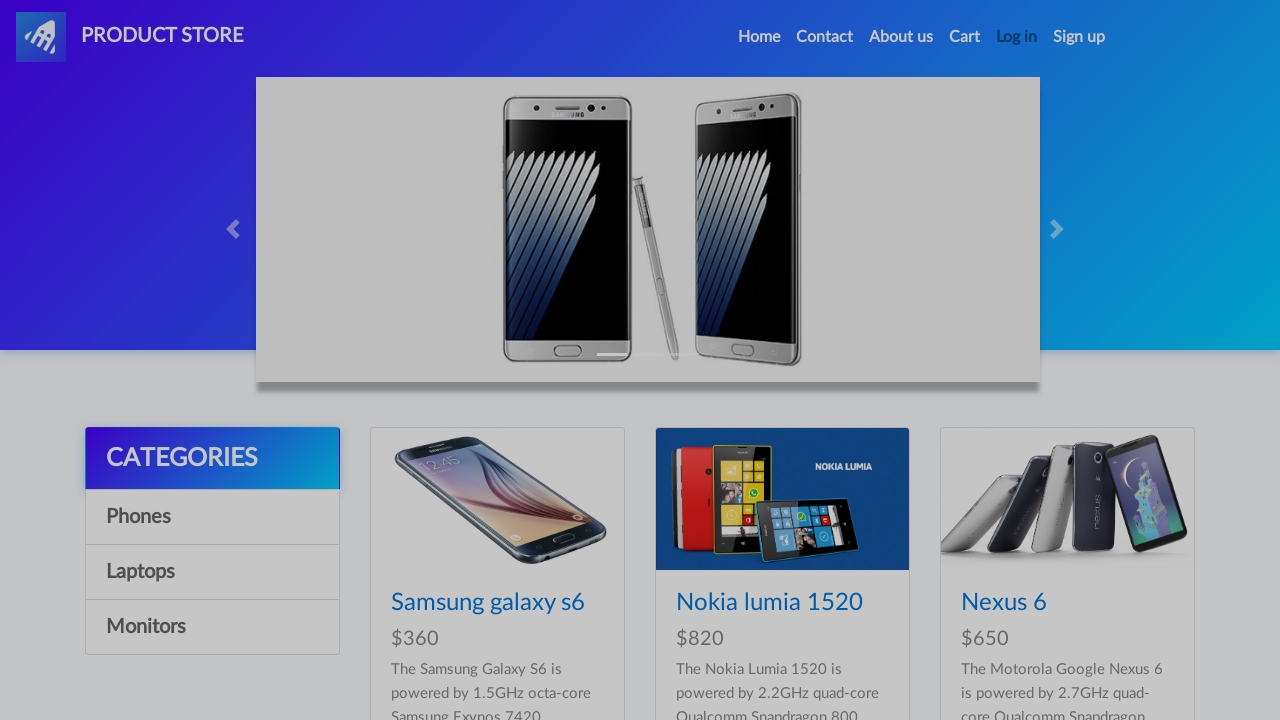

Login modal username field became visible
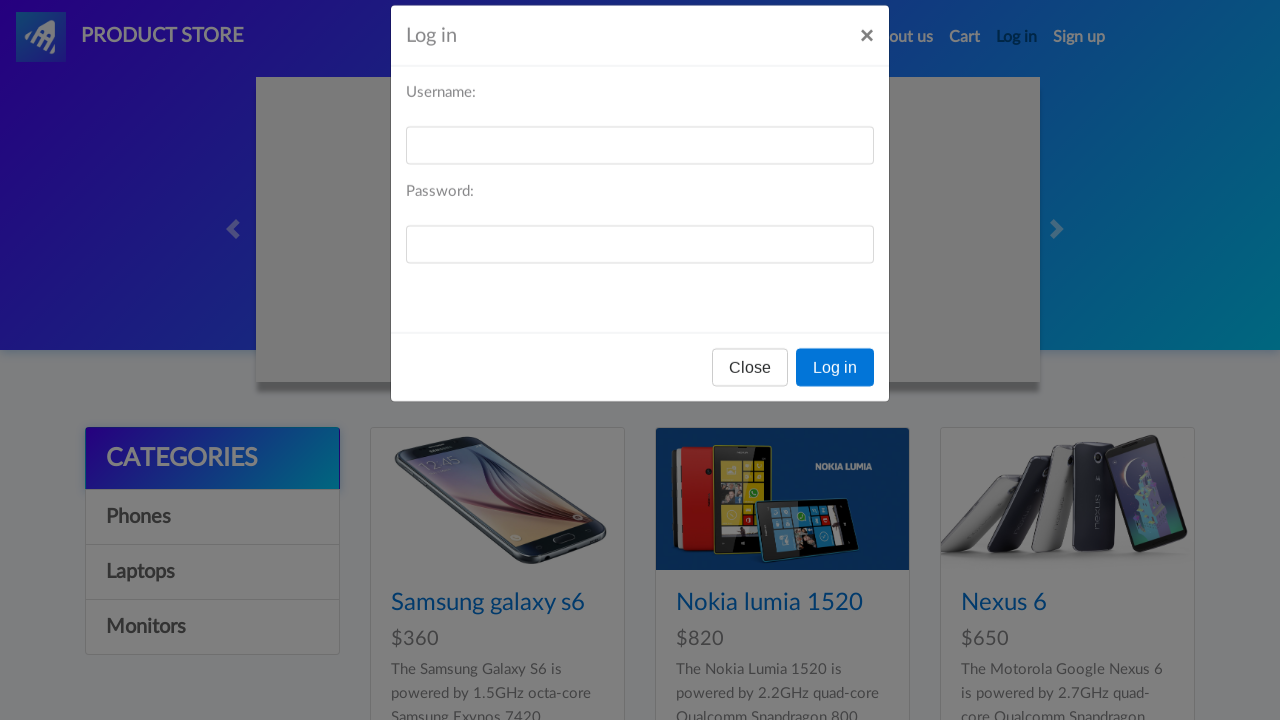

Filled username field with incorrect username 'wronguser2024' on #loginusername
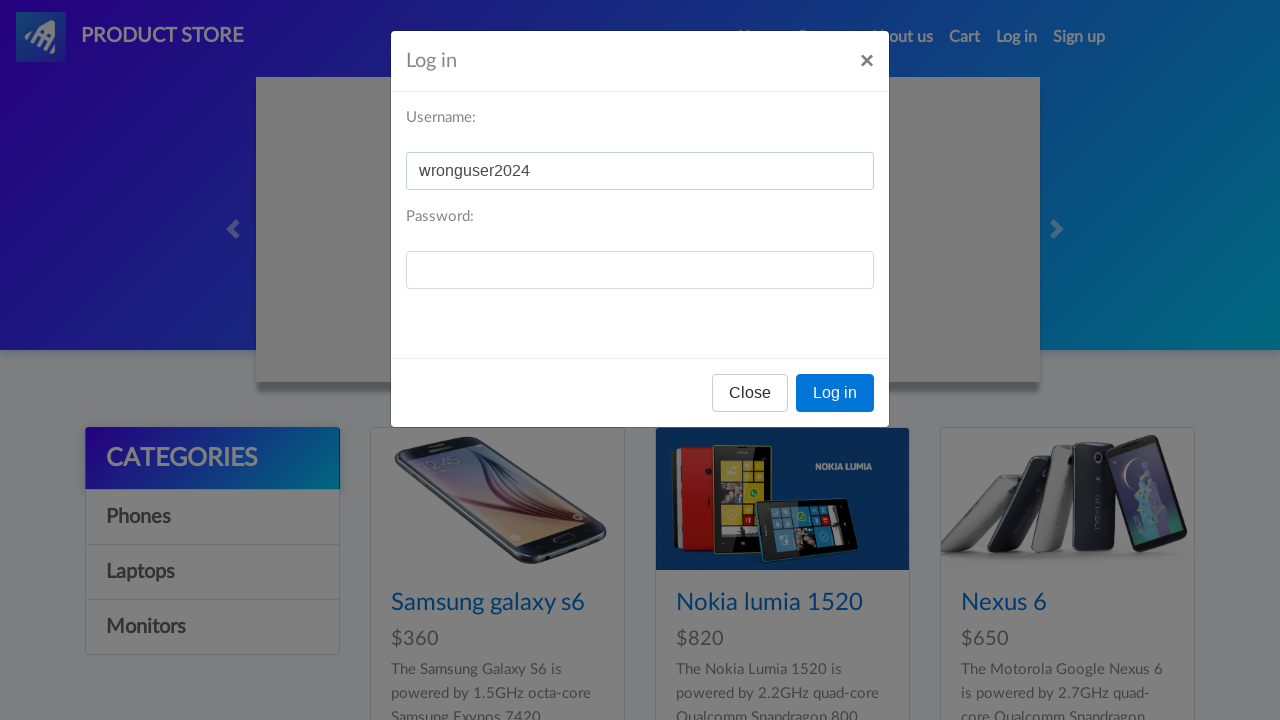

Filled password field with 'somepass2024' on #loginpassword
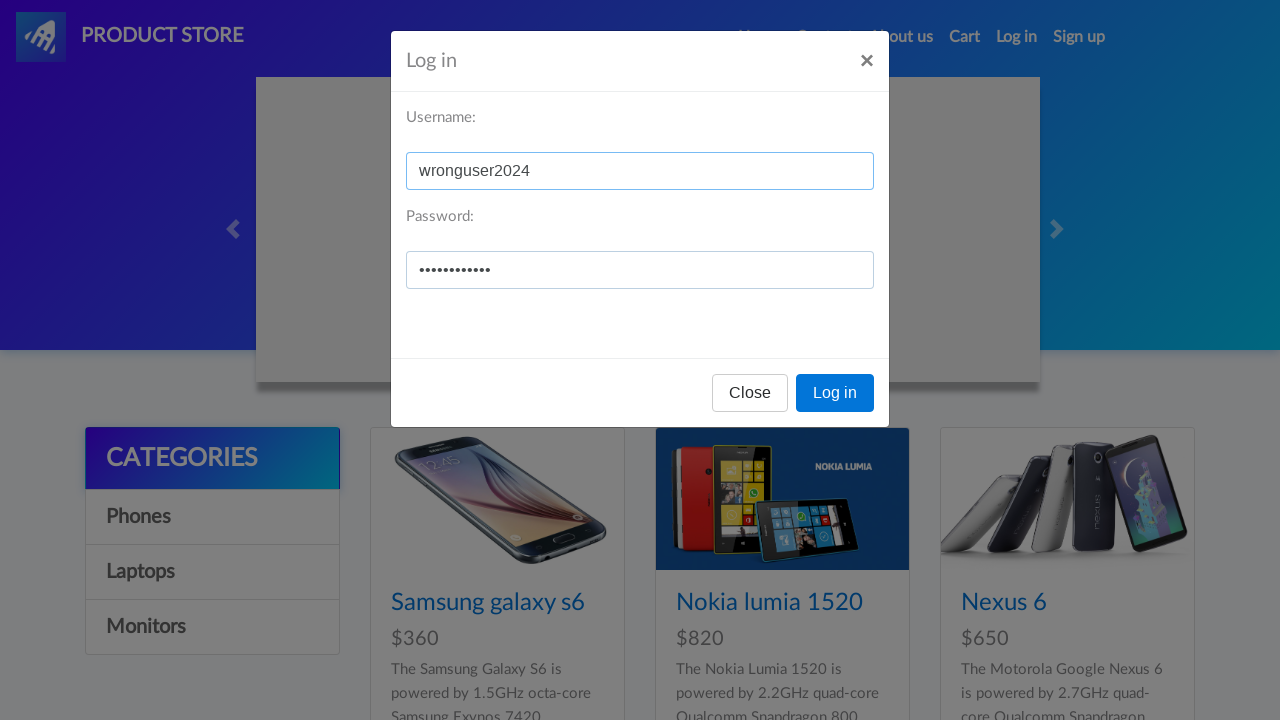

Clicked Log in confirm button to submit login form at (835, 393) on xpath=//*[@id="logInModal"]/div/div/div[3]/button[2]
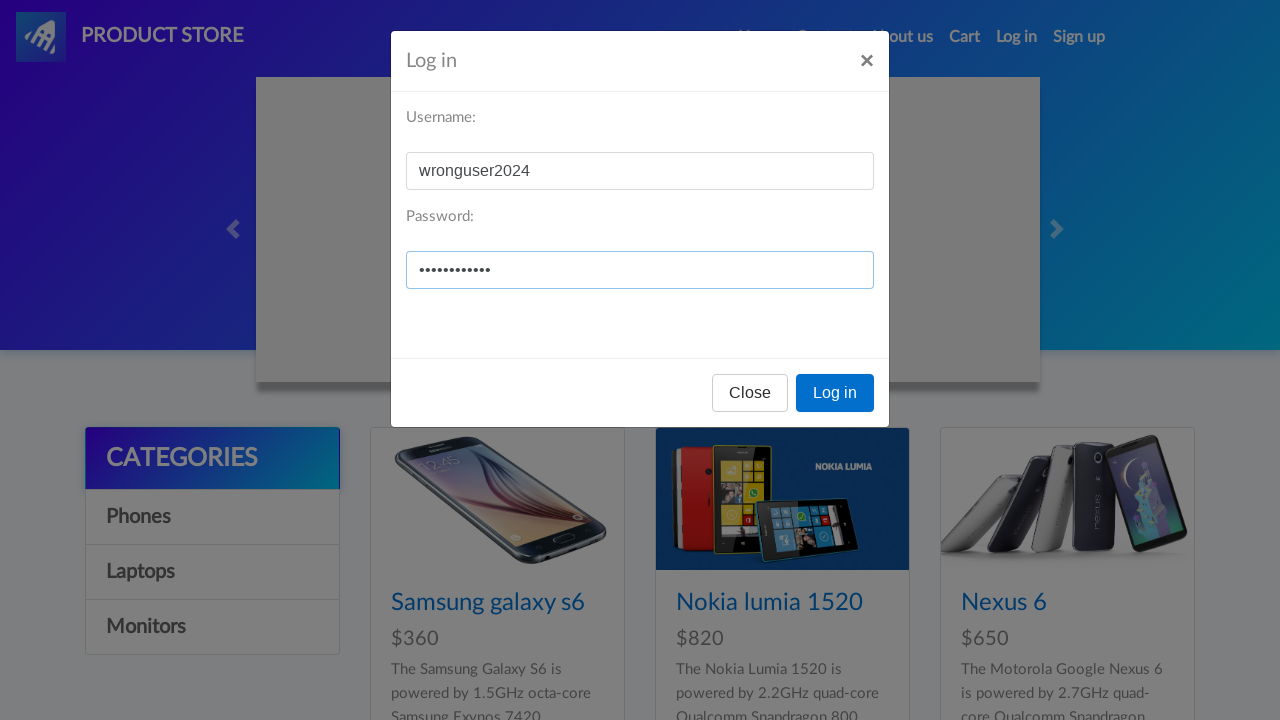

Set up dialog handler to accept alerts
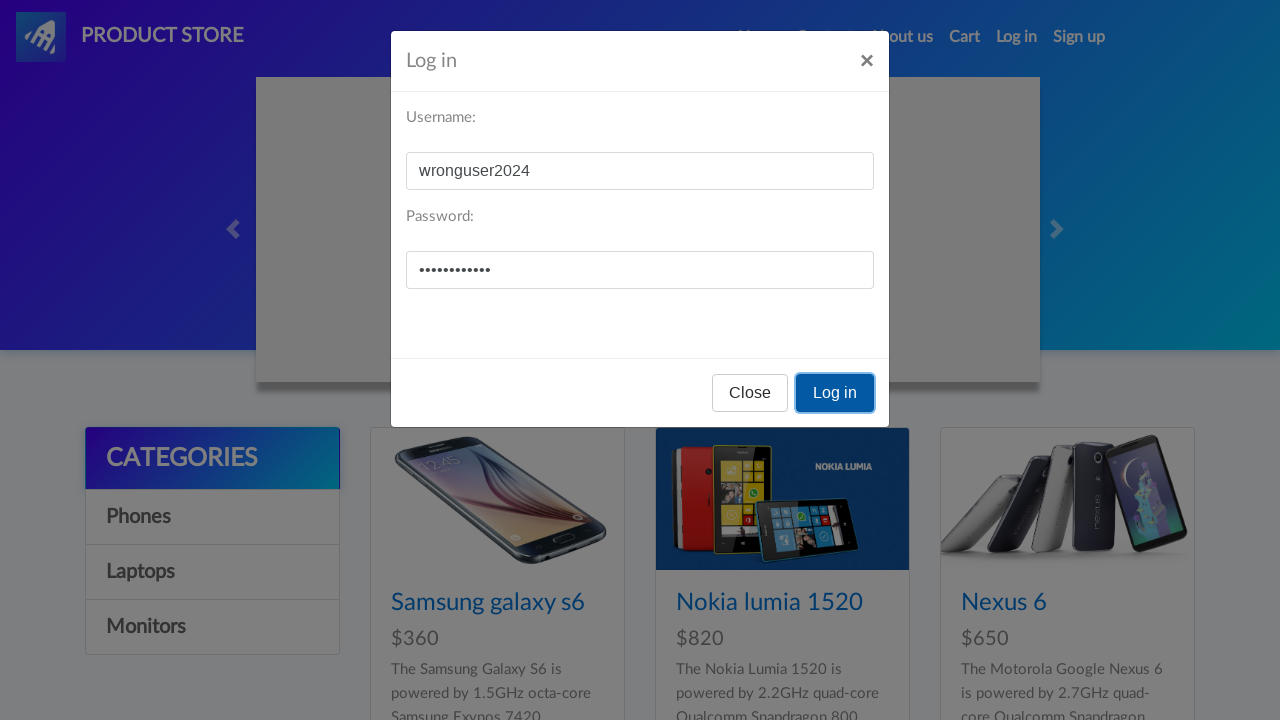

Waited 1 second for error handling after incorrect login attempt
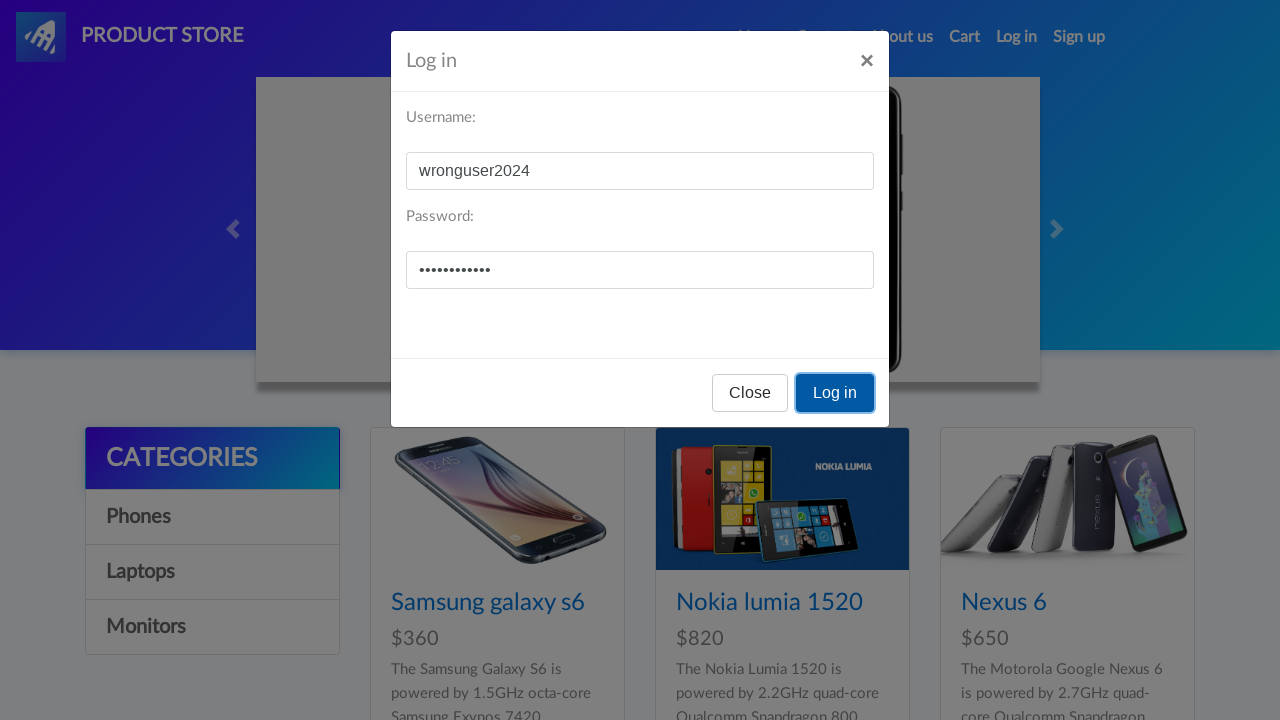

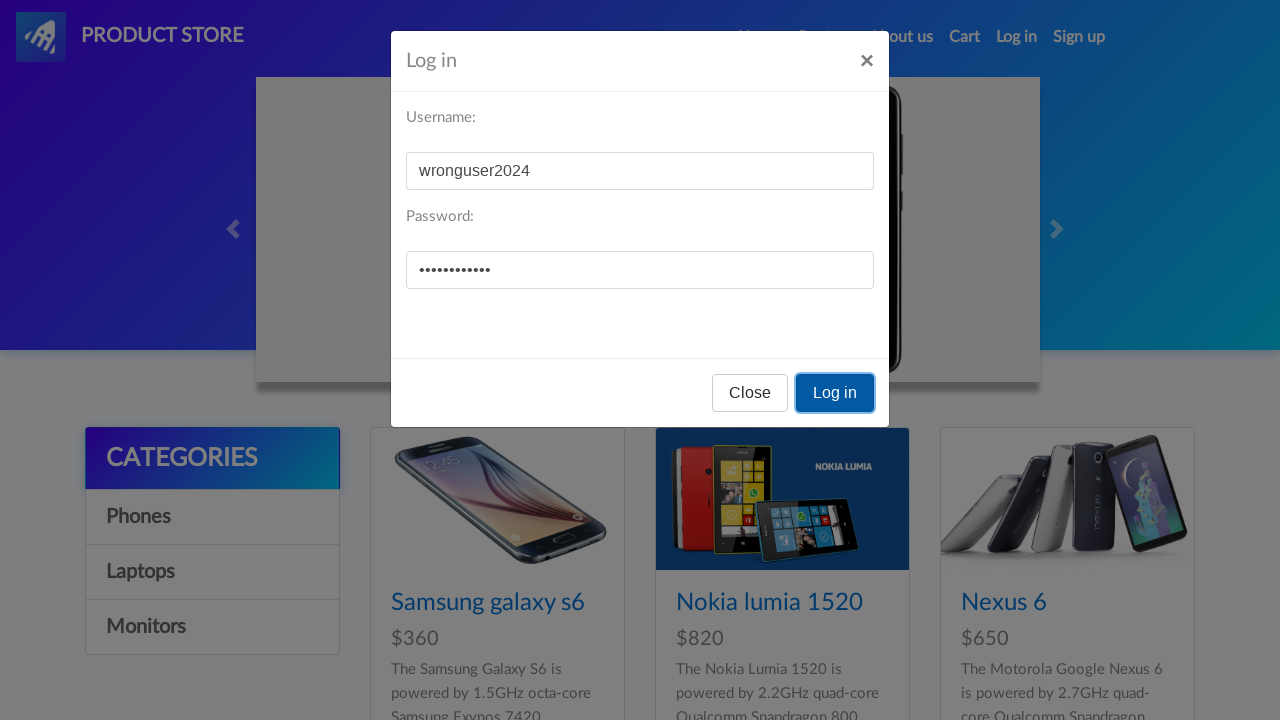